Tests a math challenge form by reading a value, calculating a mathematical result, filling the answer, selecting checkboxes and radio buttons, then submitting

Starting URL: http://suninjuly.github.io/math.html

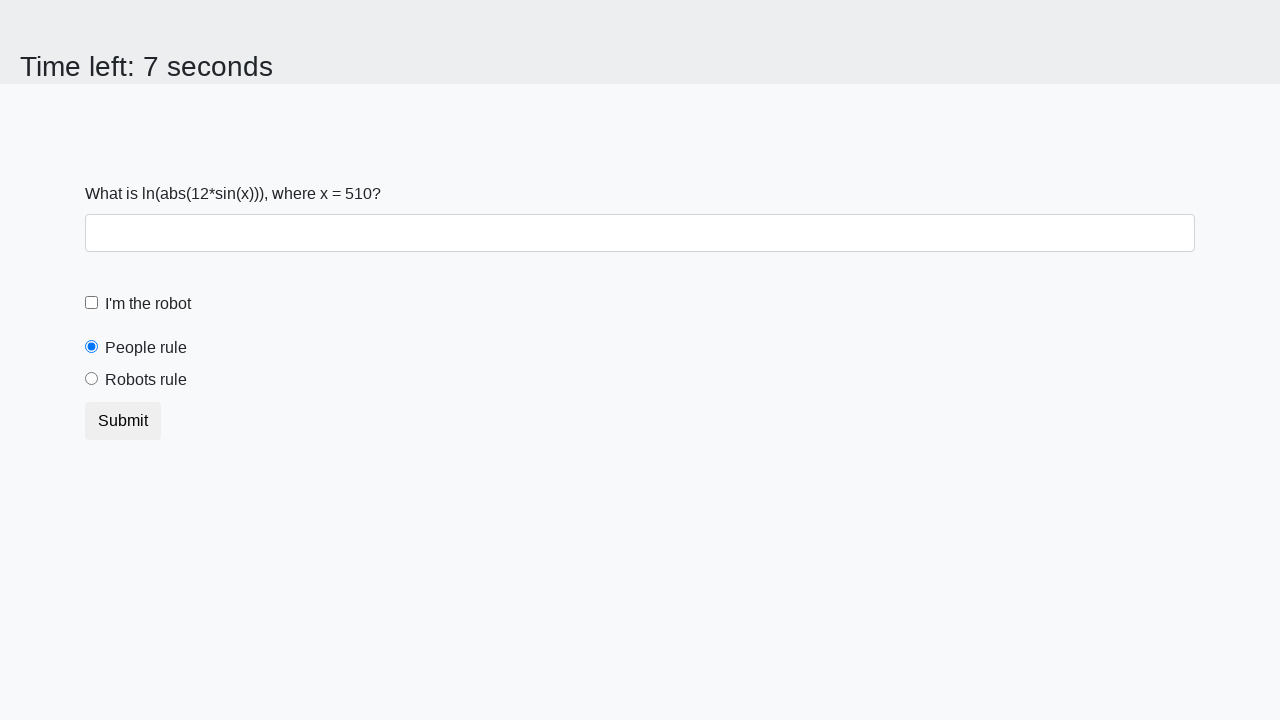

Retrieved value from input_value element
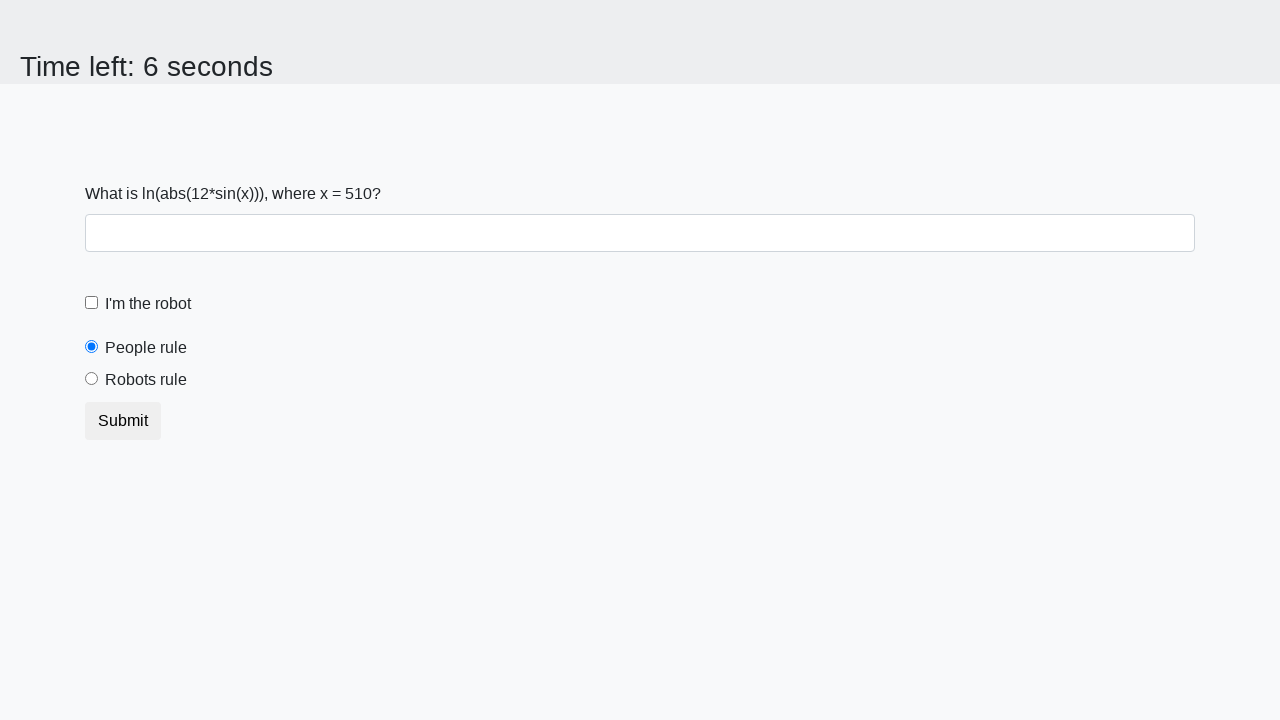

Calculated mathematical result using log and sin functions
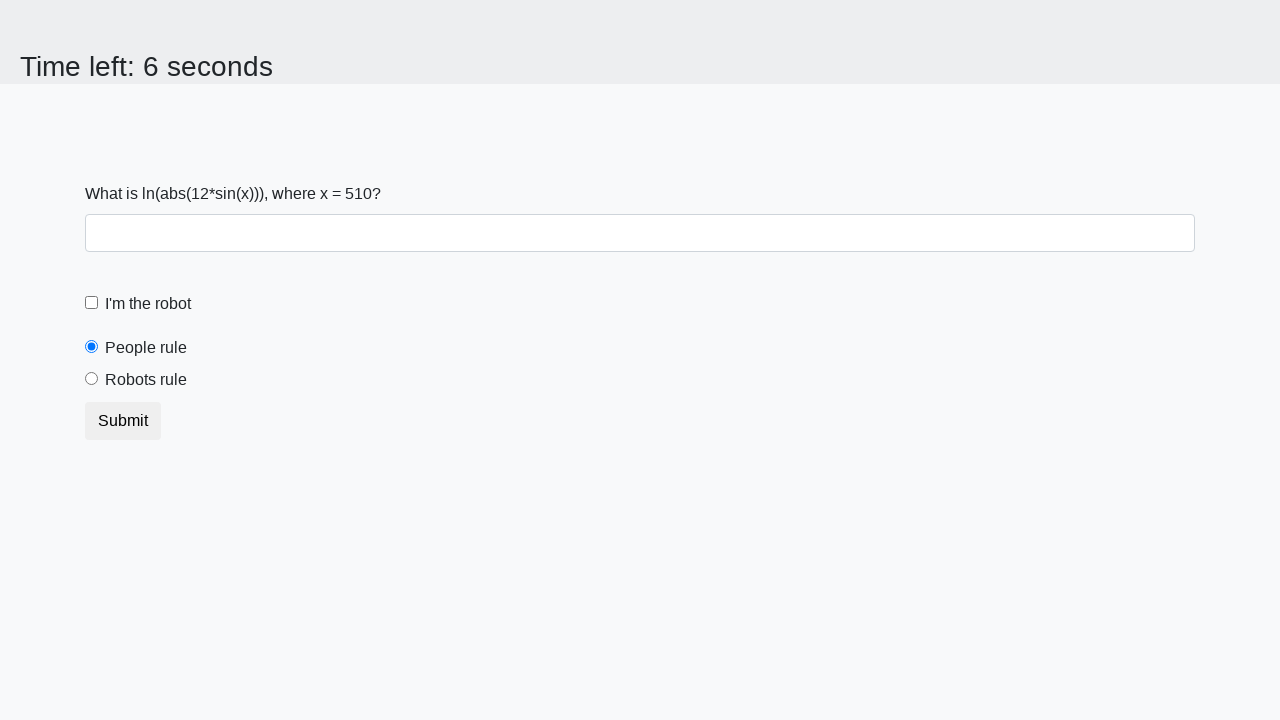

Filled answer field with calculated result on #answer
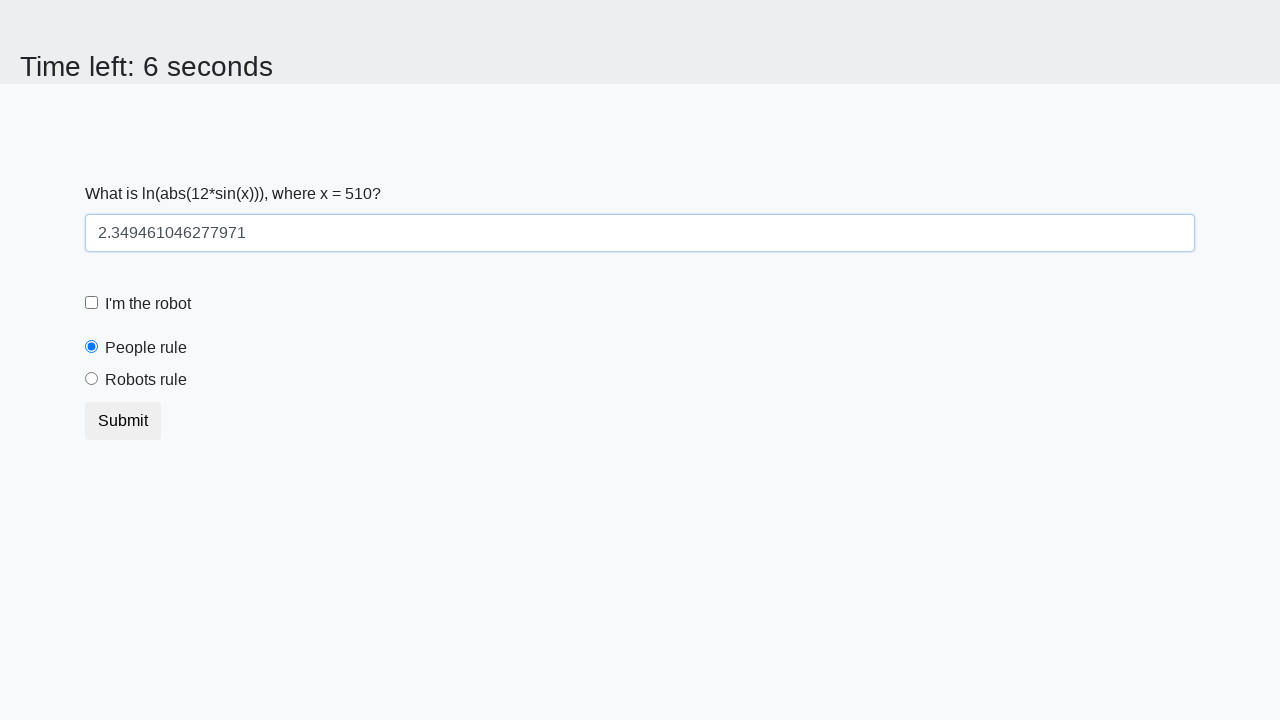

Clicked robot checkbox at (92, 303) on #robotCheckbox
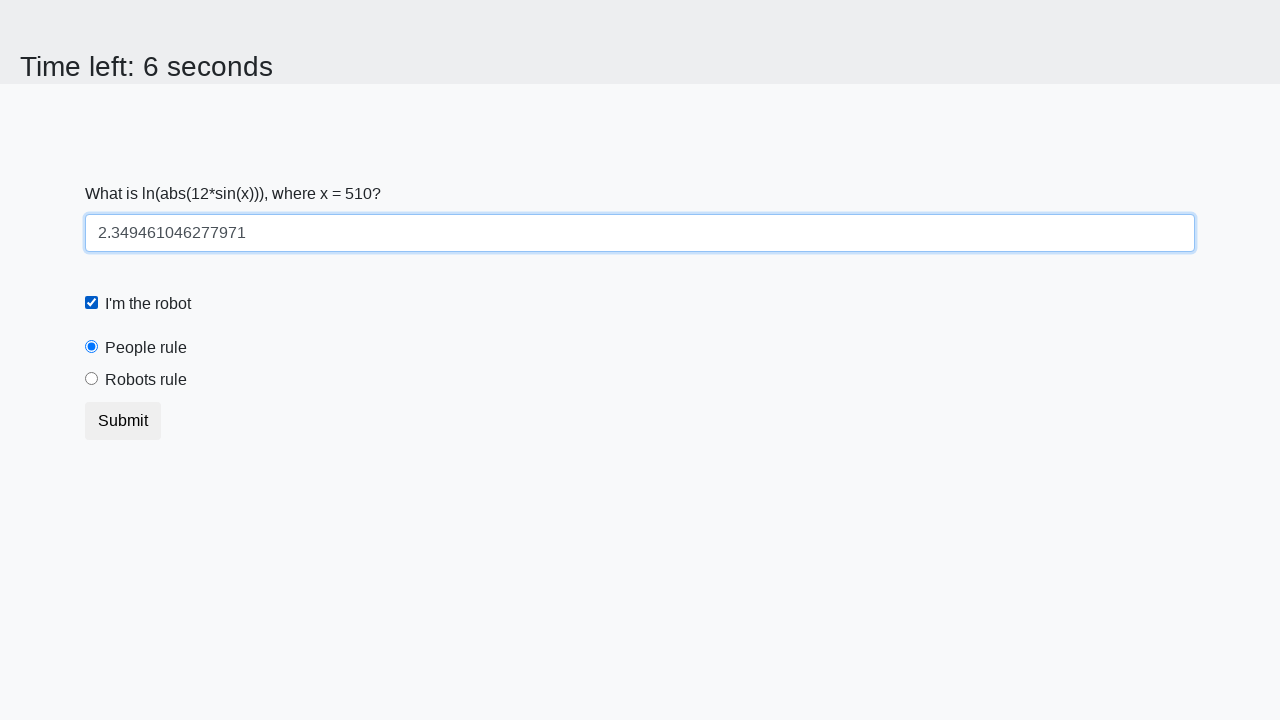

Clicked robots rule radio button at (92, 379) on #robotsRule
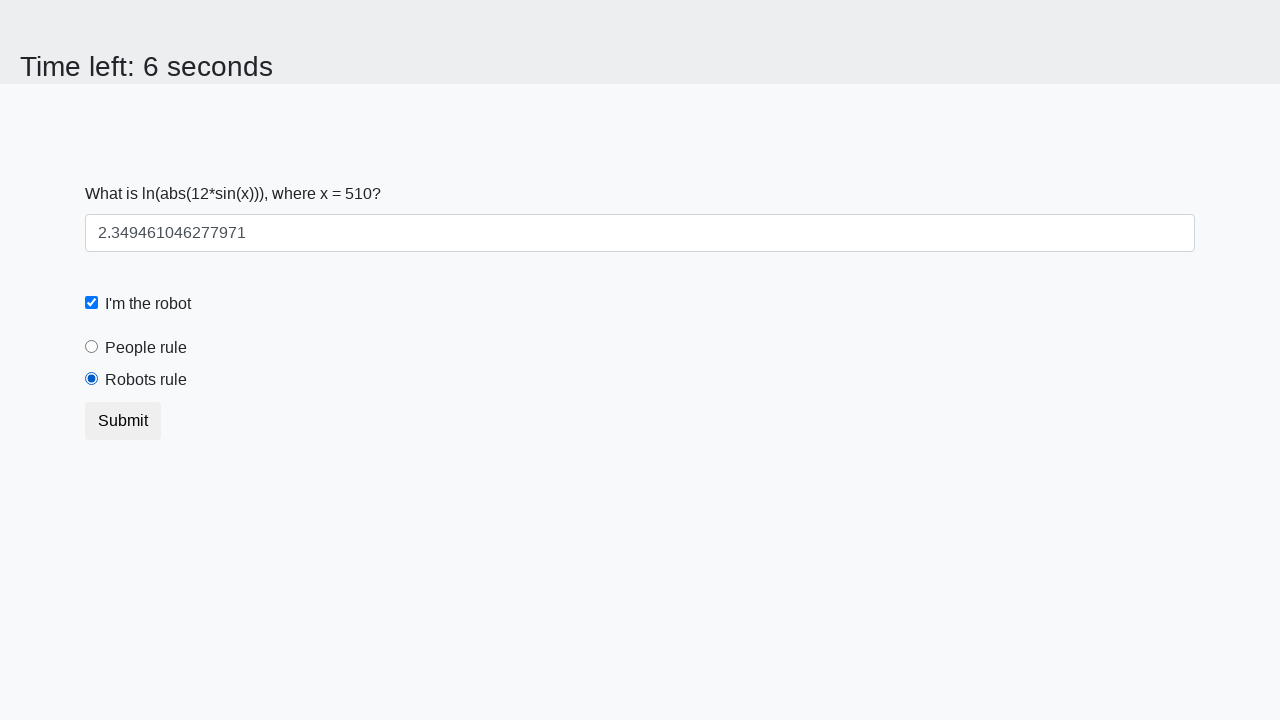

Clicked submit button to submit the math challenge form at (123, 421) on .btn-default
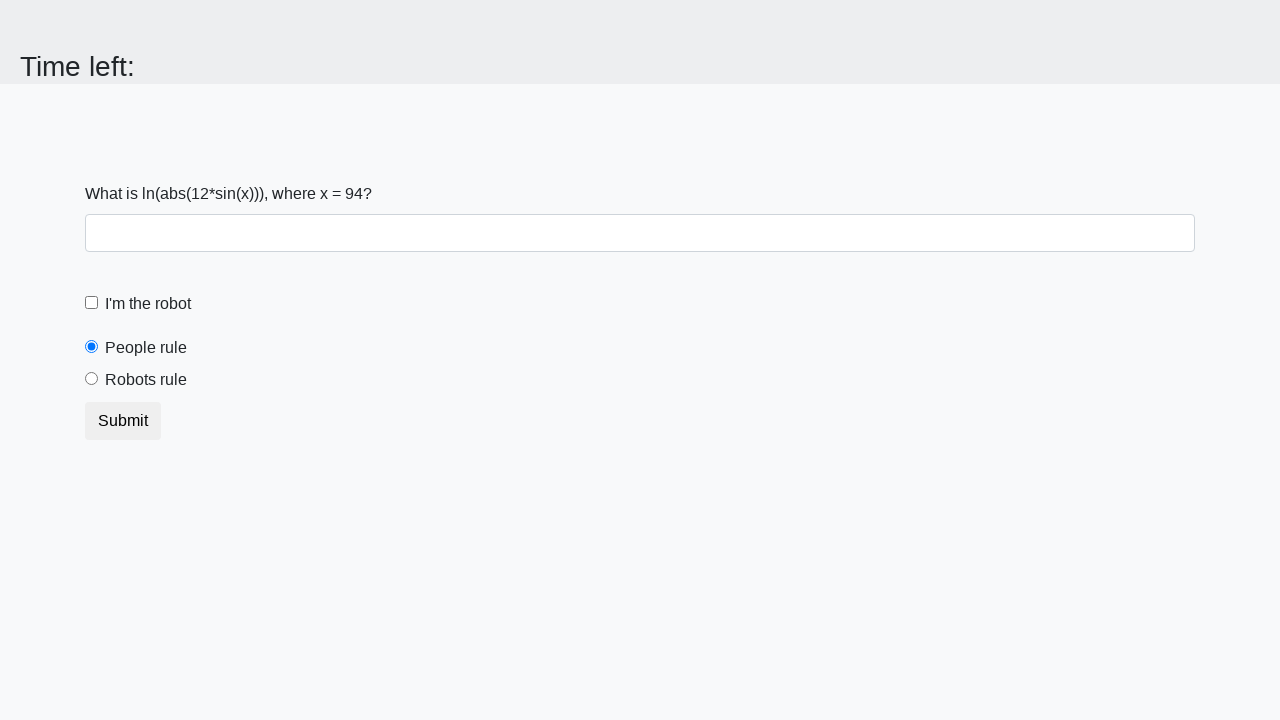

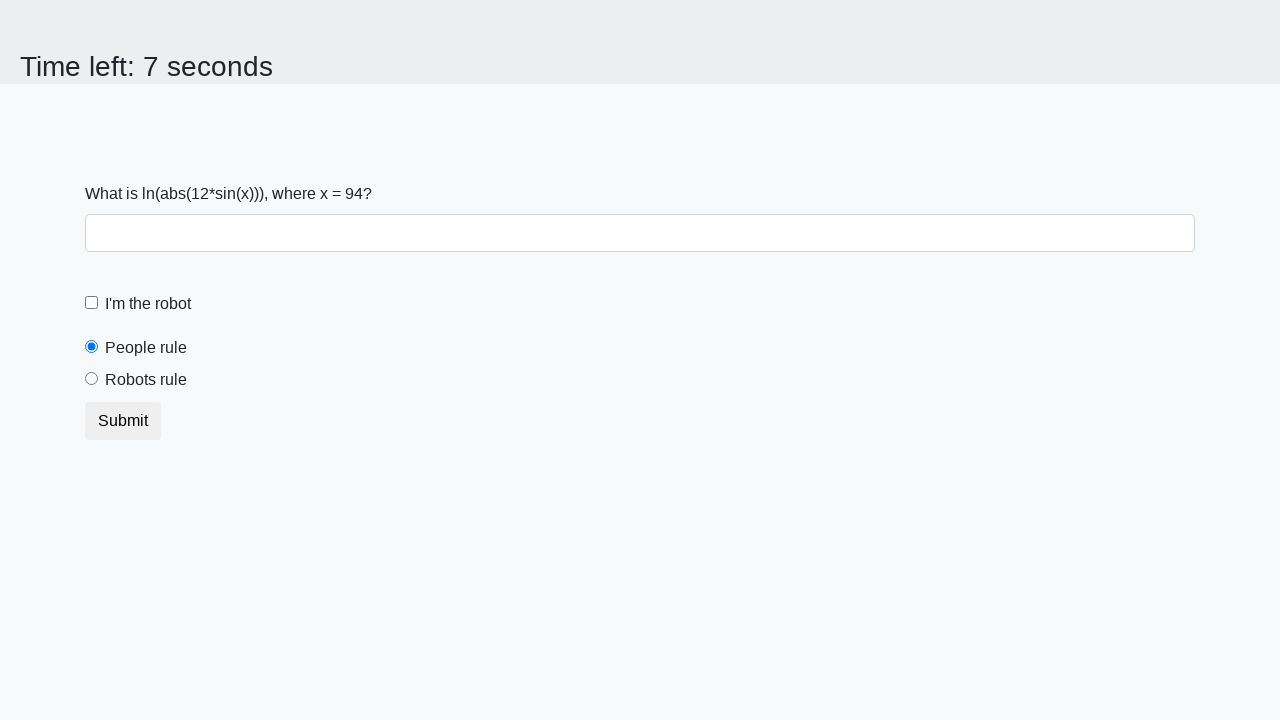